Navigates to Maven Repository website and verifies the page loads successfully by maximizing the browser window.

Starting URL: https://mvnrepository.com/

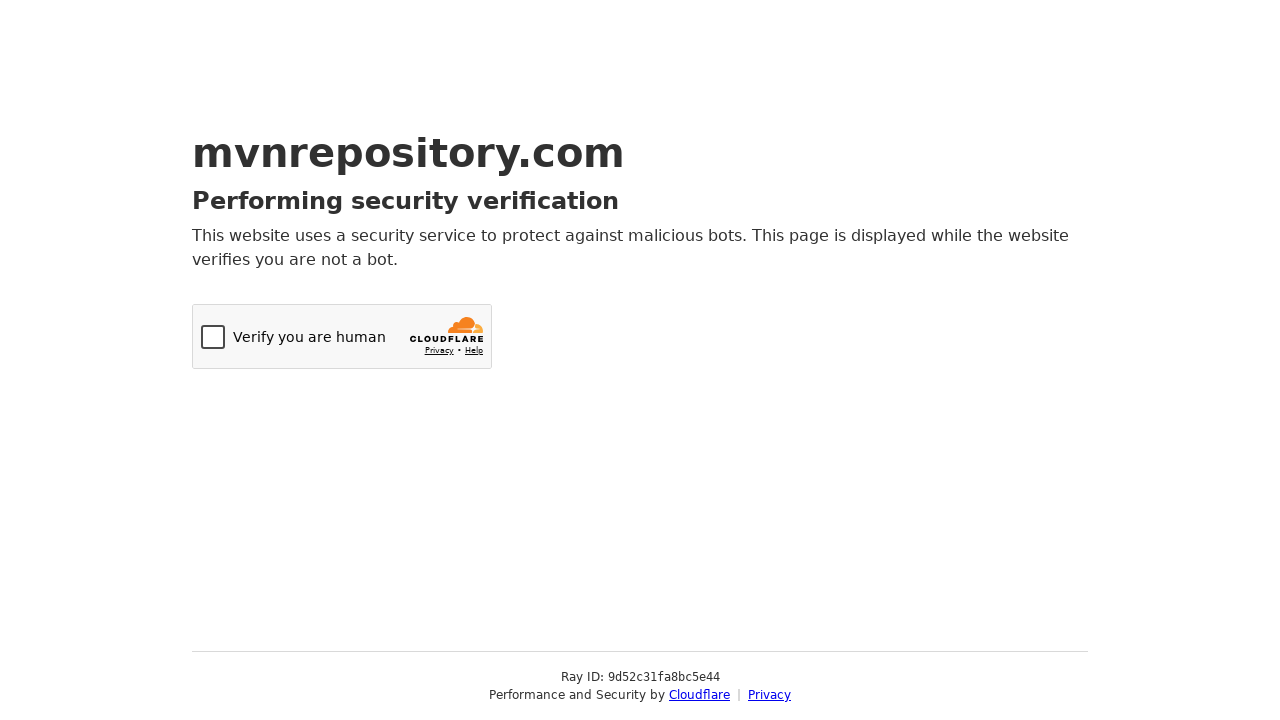

Set viewport size to 1920x1080 to maximize browser window
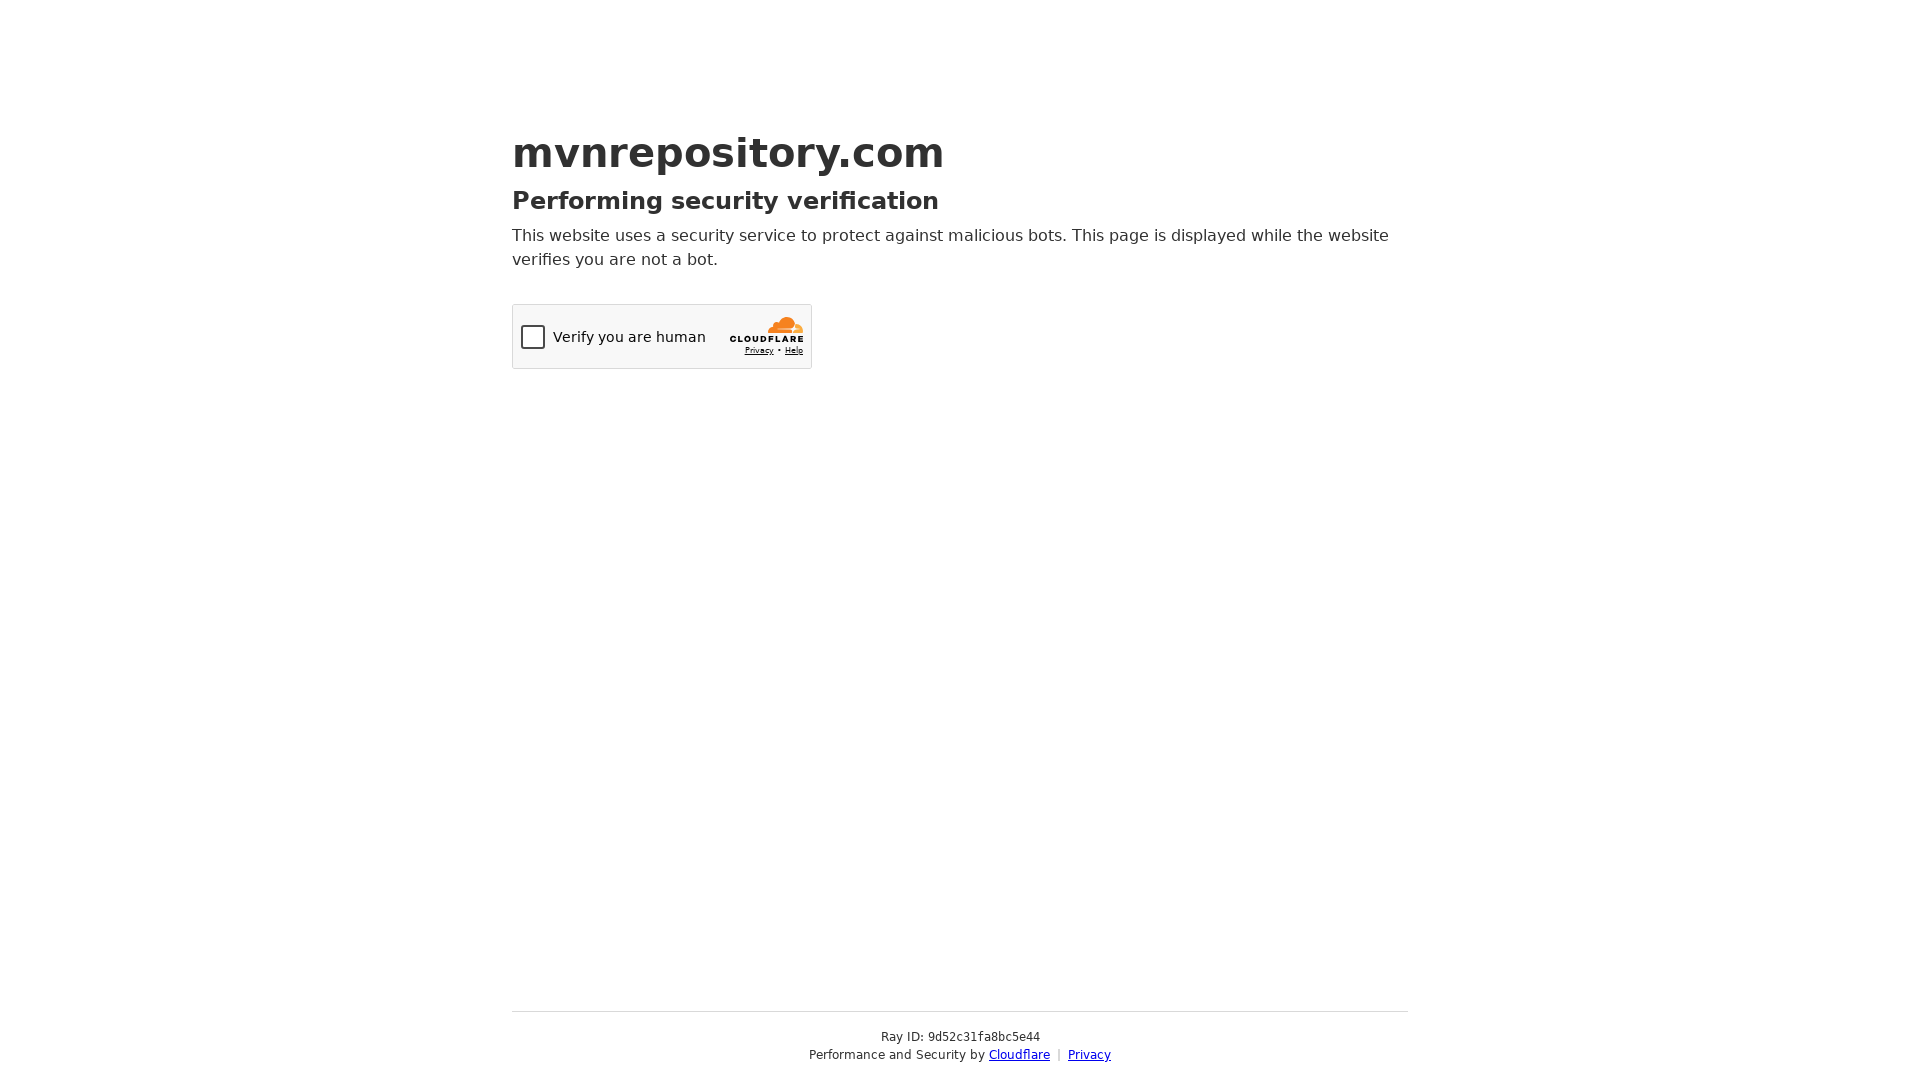

Maven Repository page fully loaded (domcontentloaded state reached)
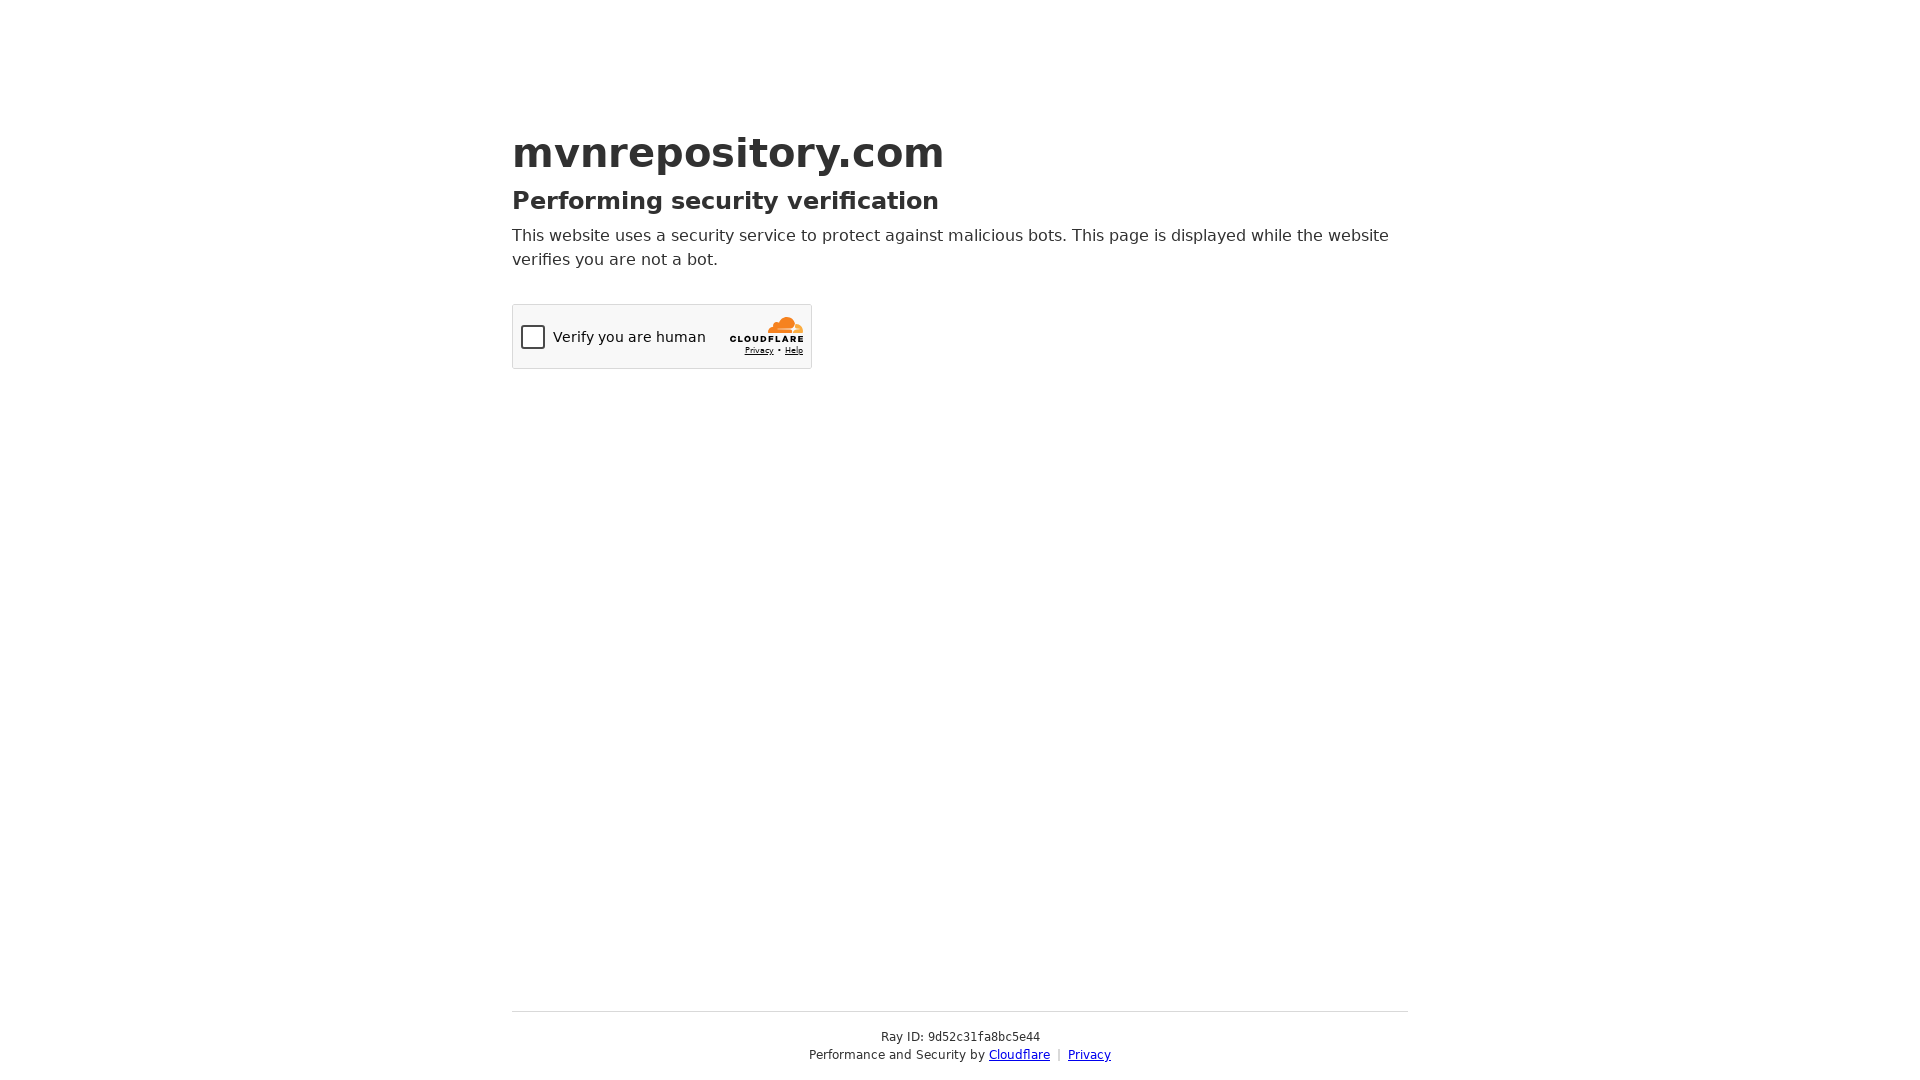

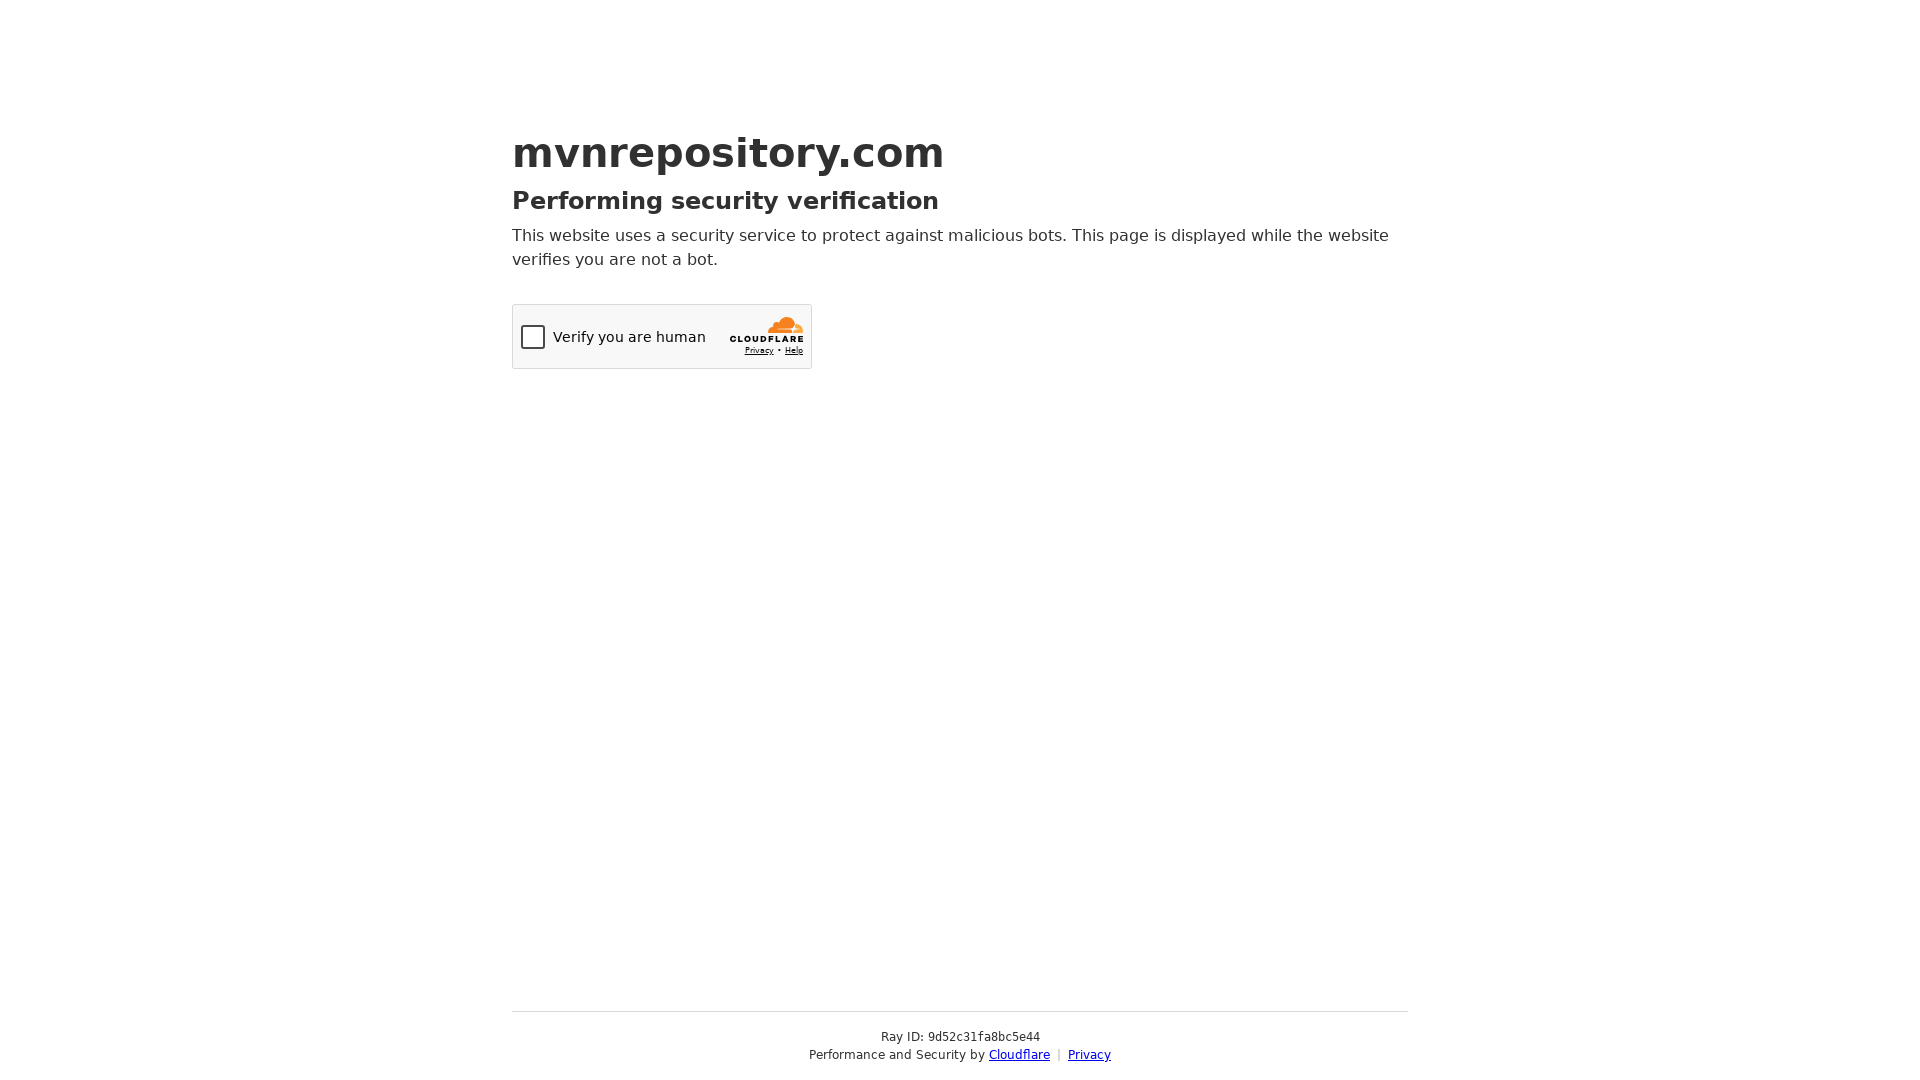